Tests placing an order without being logged in by adding a product, filling the order form with name and credit card, and verifying the success message.

Starting URL: https://www.demoblaze.com/prod.html?idp_=1

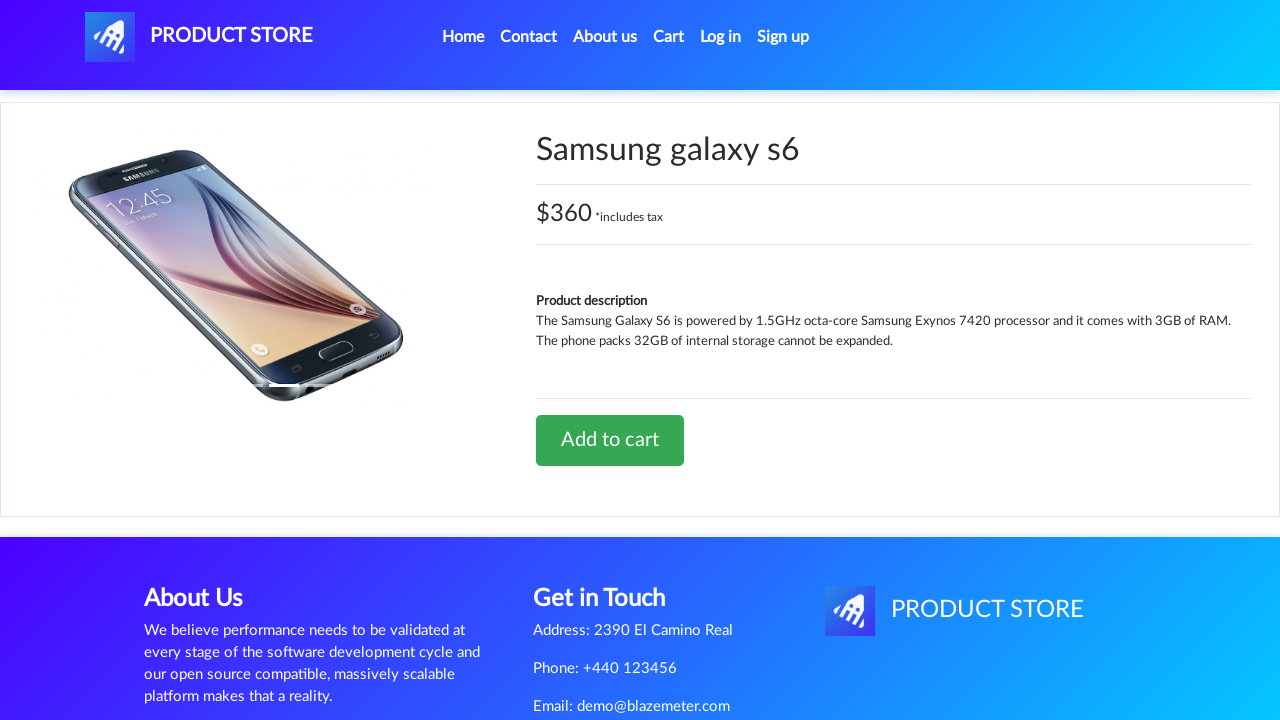

Set up dialog handler to dismiss popups
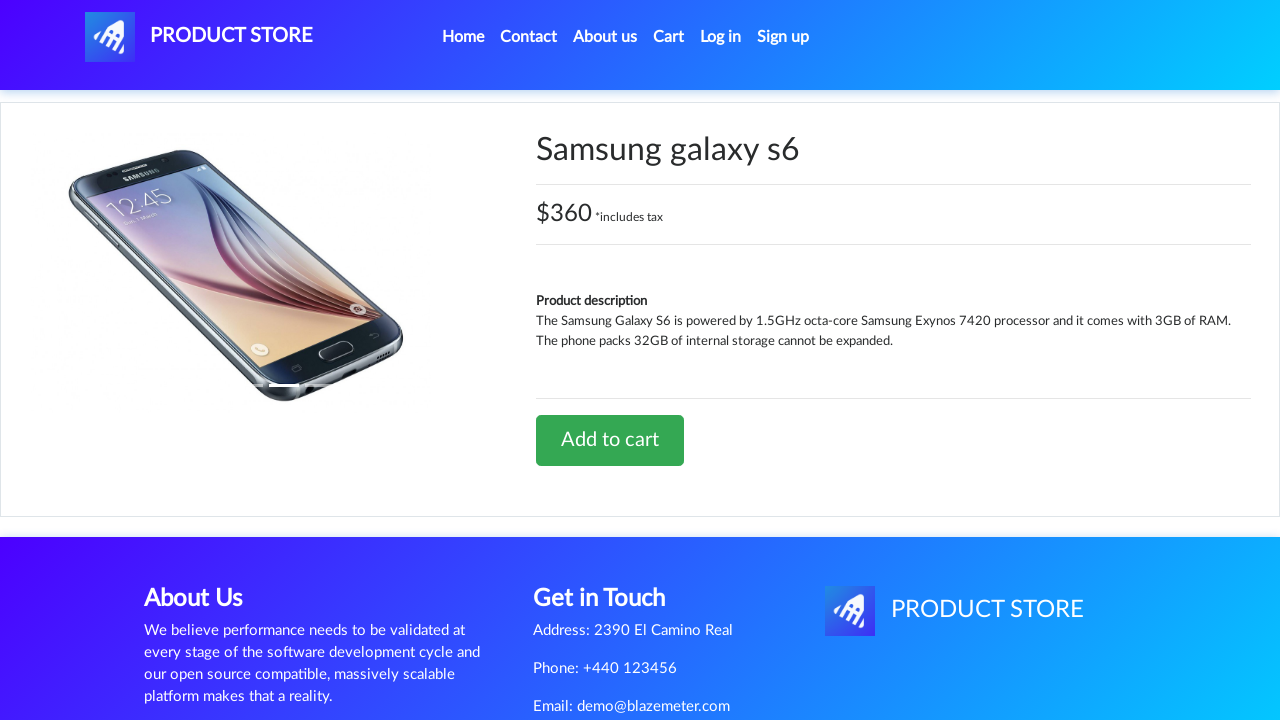

Product details tab content loaded
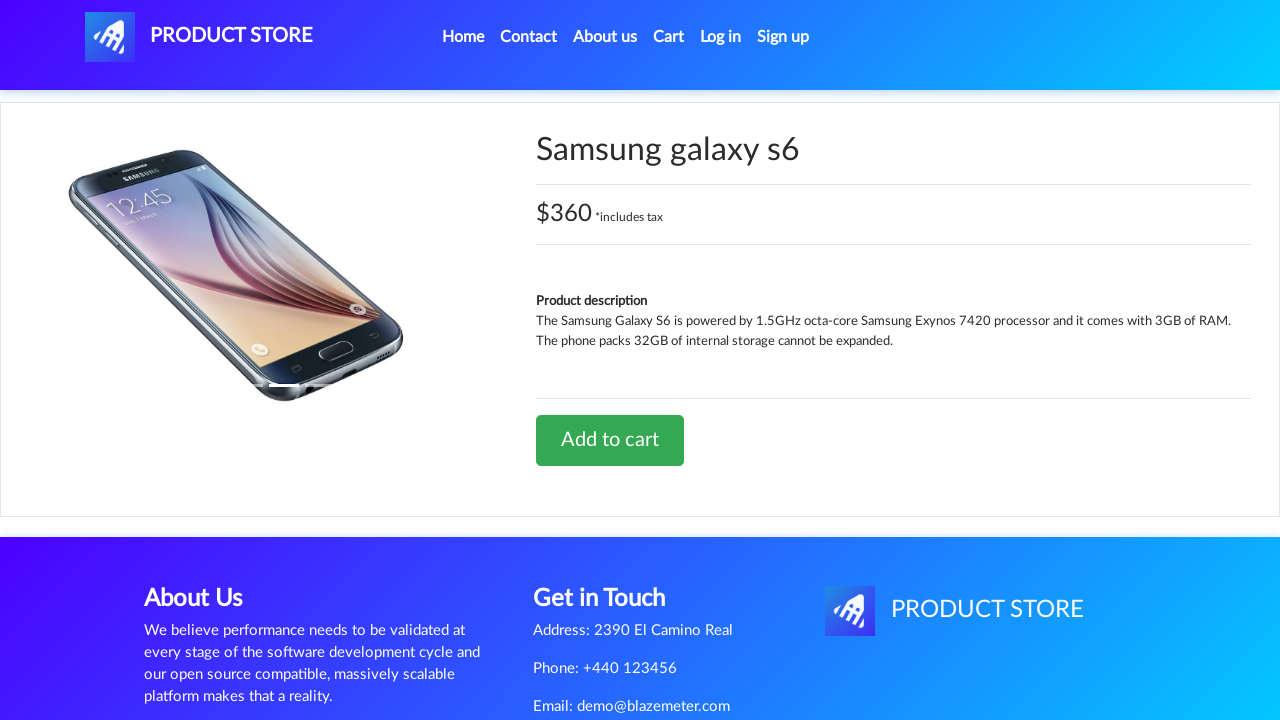

Clicked Add to Cart button at (610, 440) on .btn-success
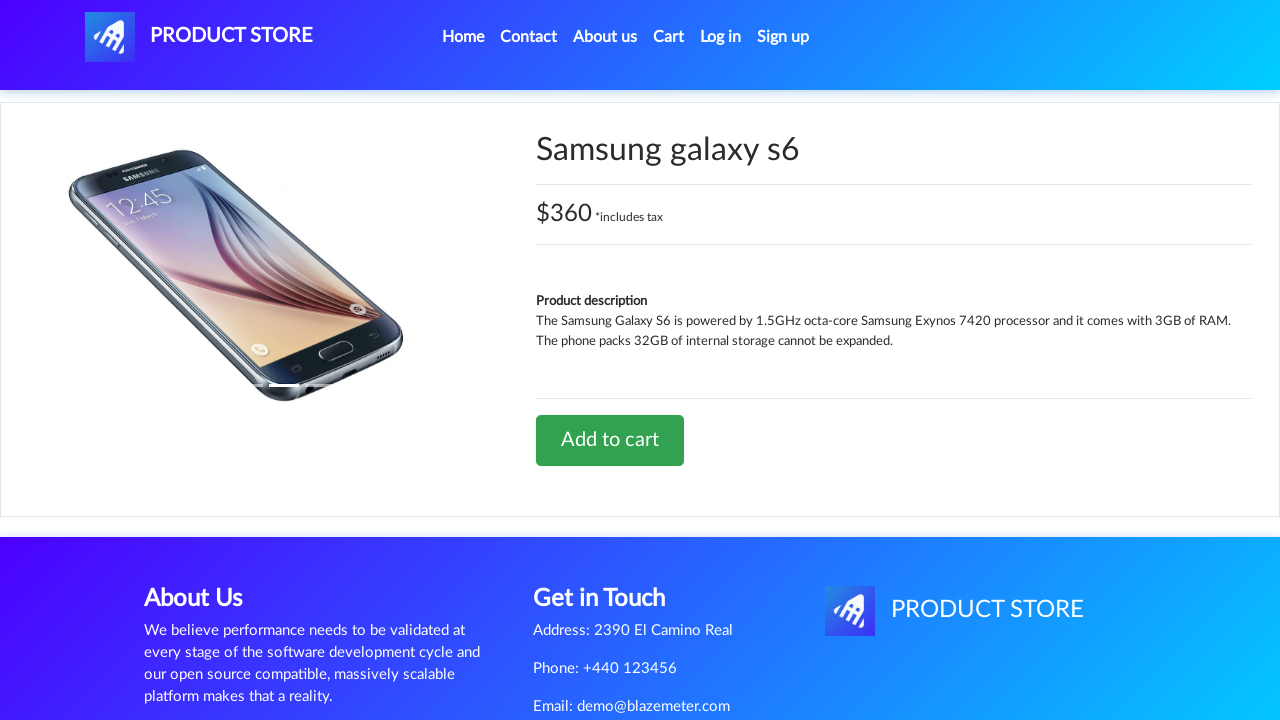

Clicked Cart link in navigation at (669, 37) on .nav-link:has-text('Cart')
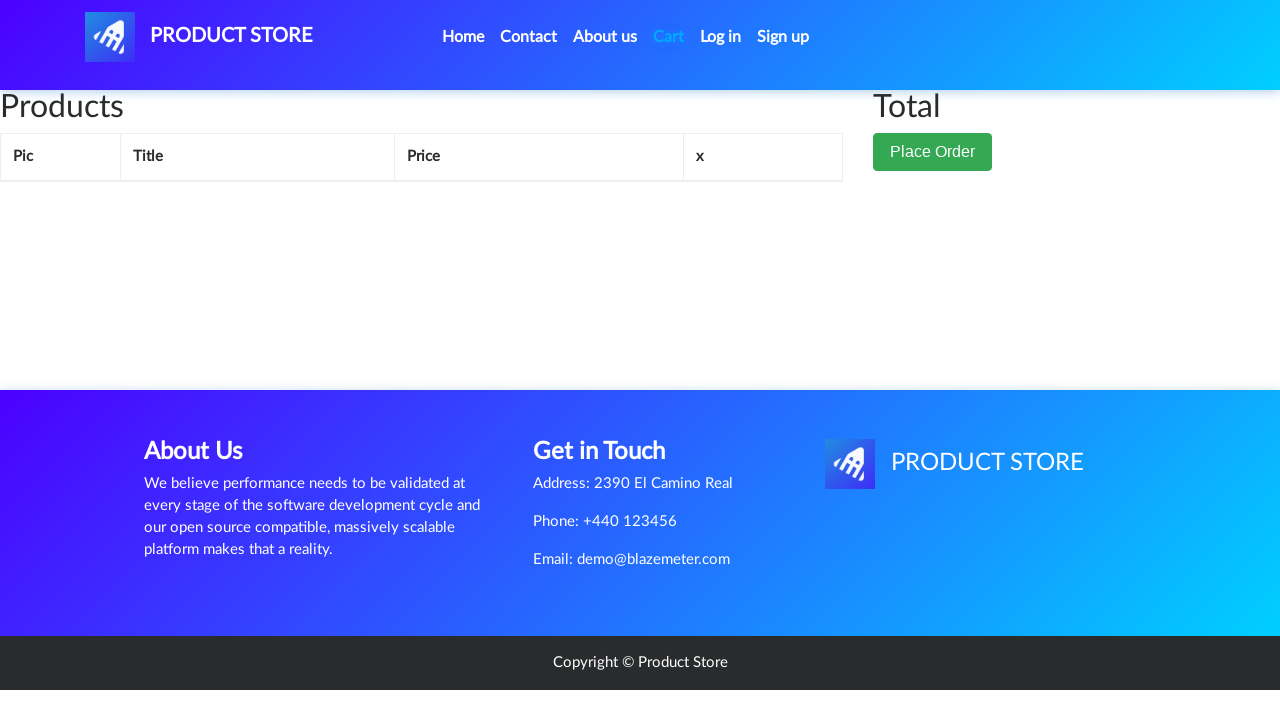

Cart table loaded with product
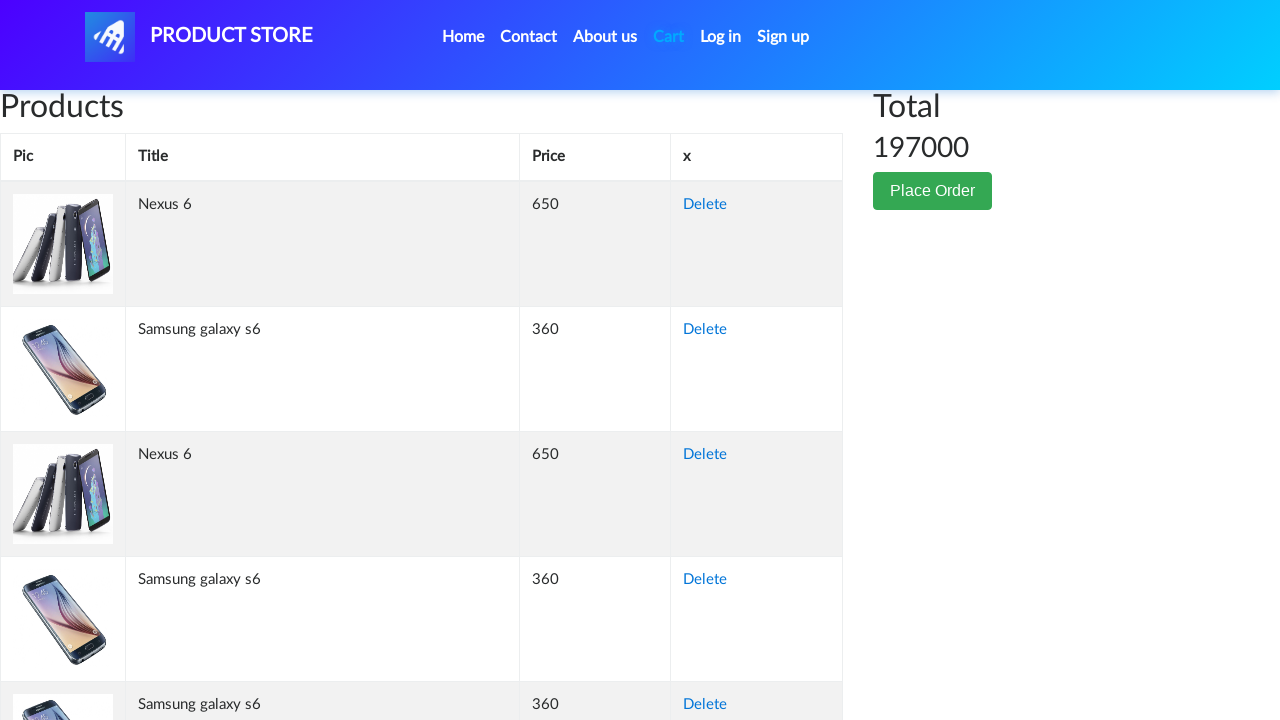

Clicked Place Order button at (933, 191) on button:has-text('Place Order')
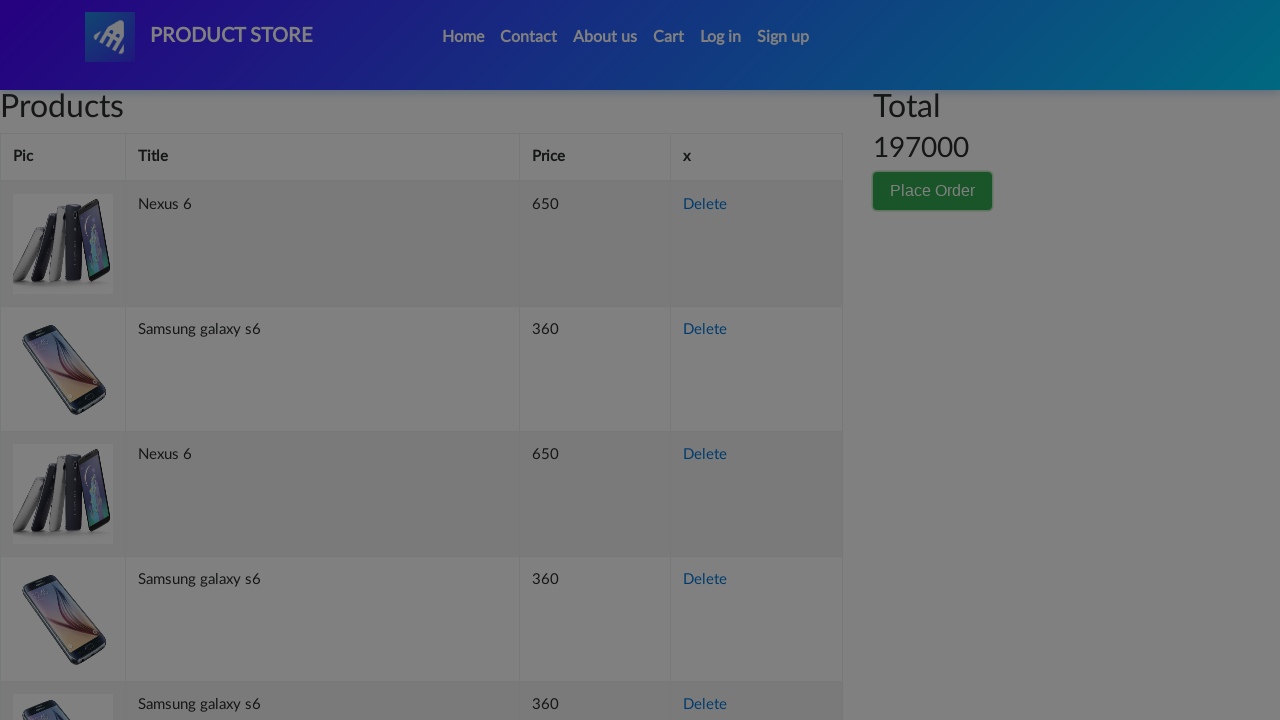

Filled name field with 'John Smith' on #name
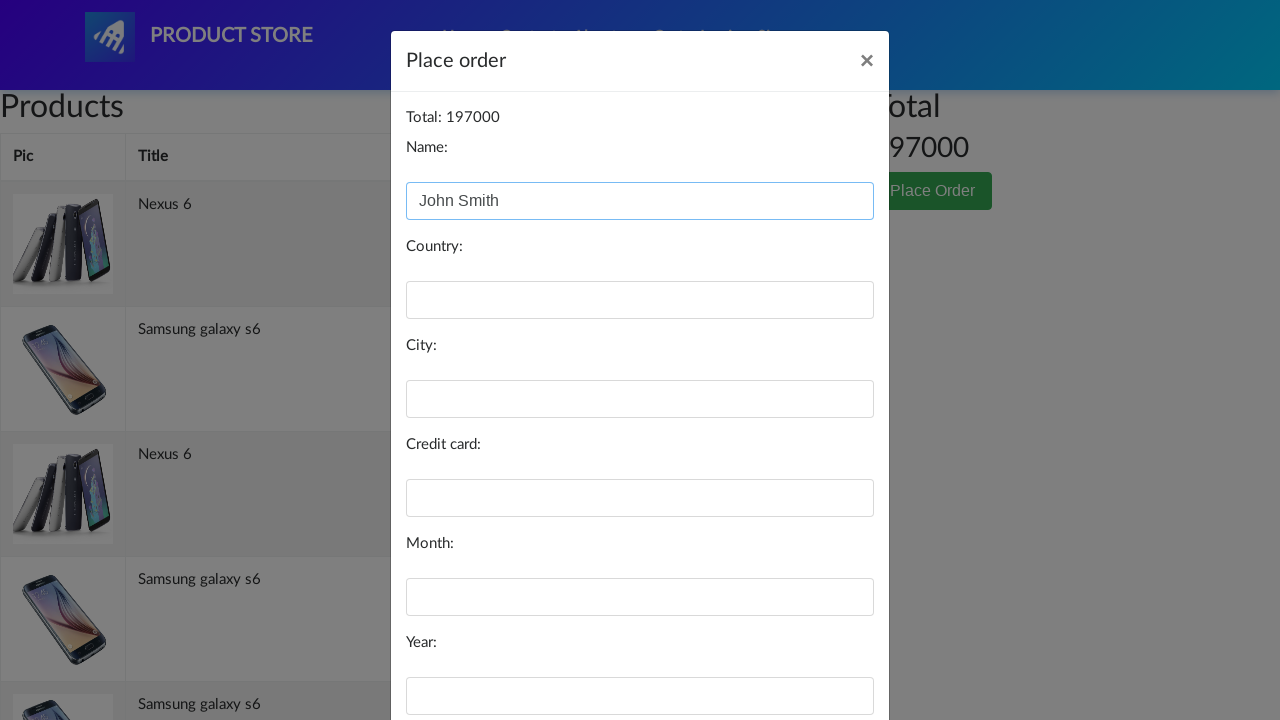

Filled card field with credit card number on #card
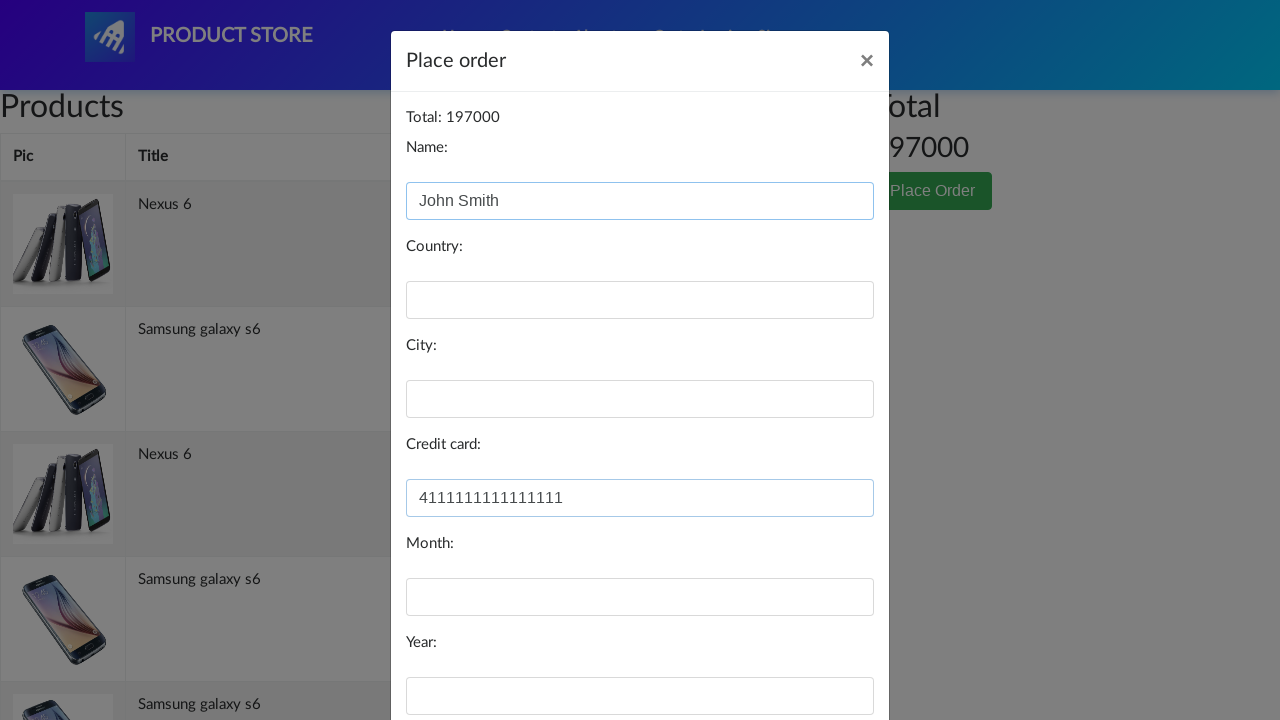

Clicked Purchase button to submit order at (823, 655) on button:has-text('Purchase')
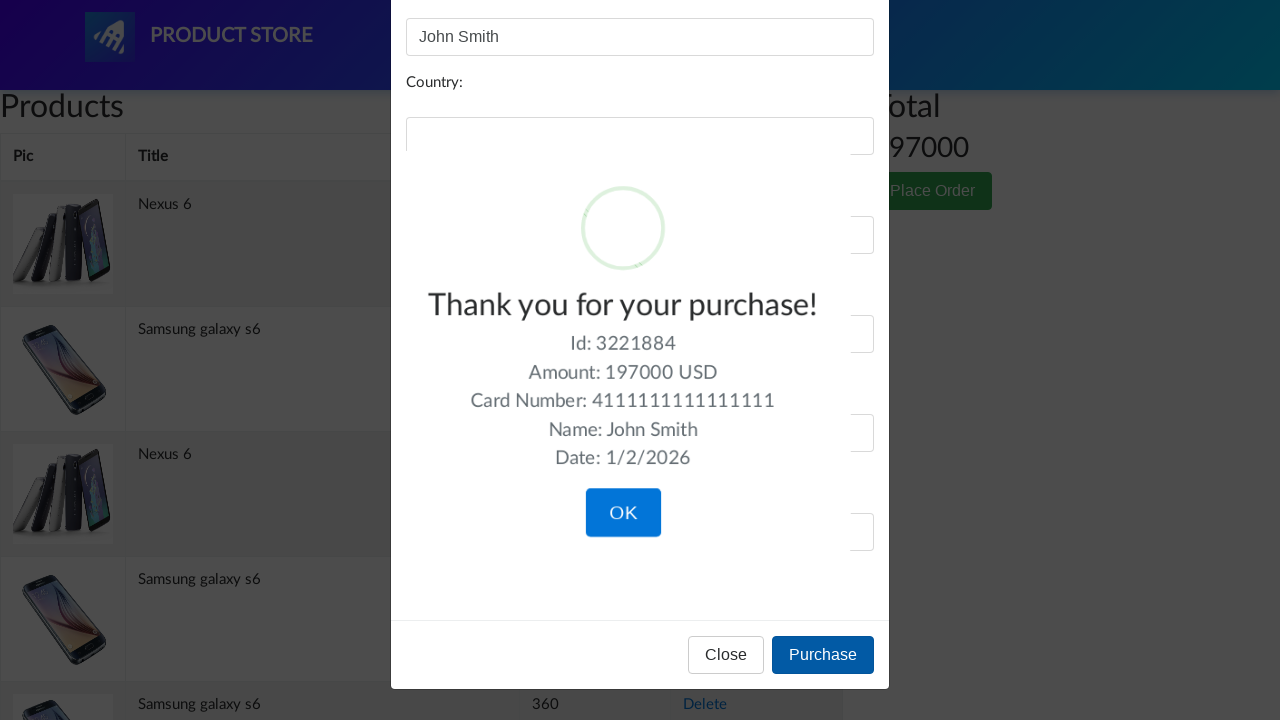

Order success message appeared
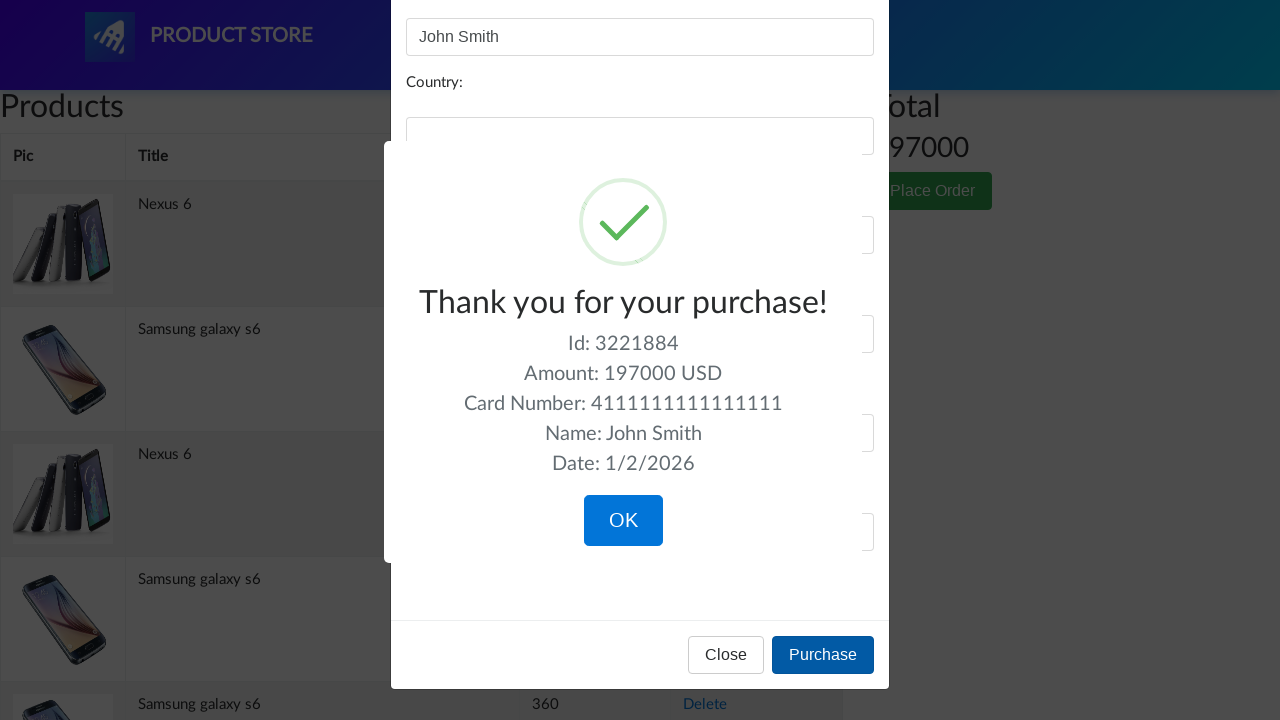

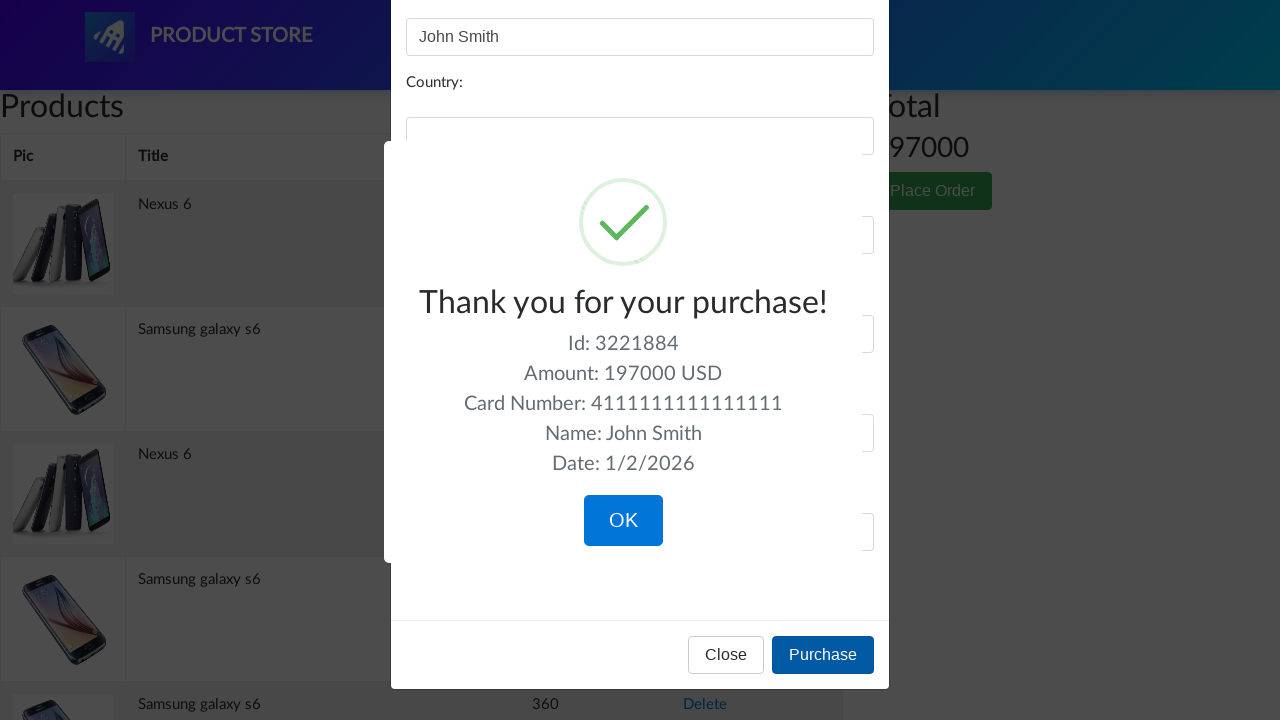